Tests that the Daraz Pakistan homepage loads correctly by verifying the page title matches the expected value

Starting URL: https://www.daraz.pk/

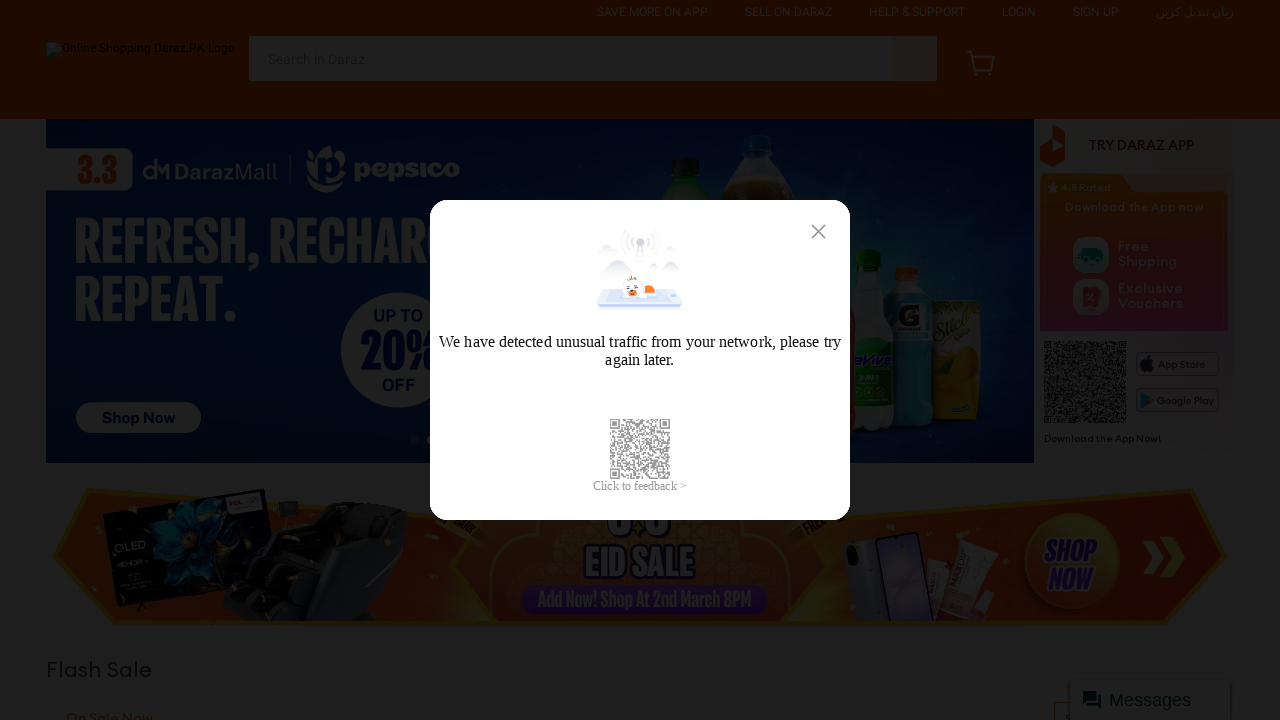

Navigated to Daraz Pakistan homepage
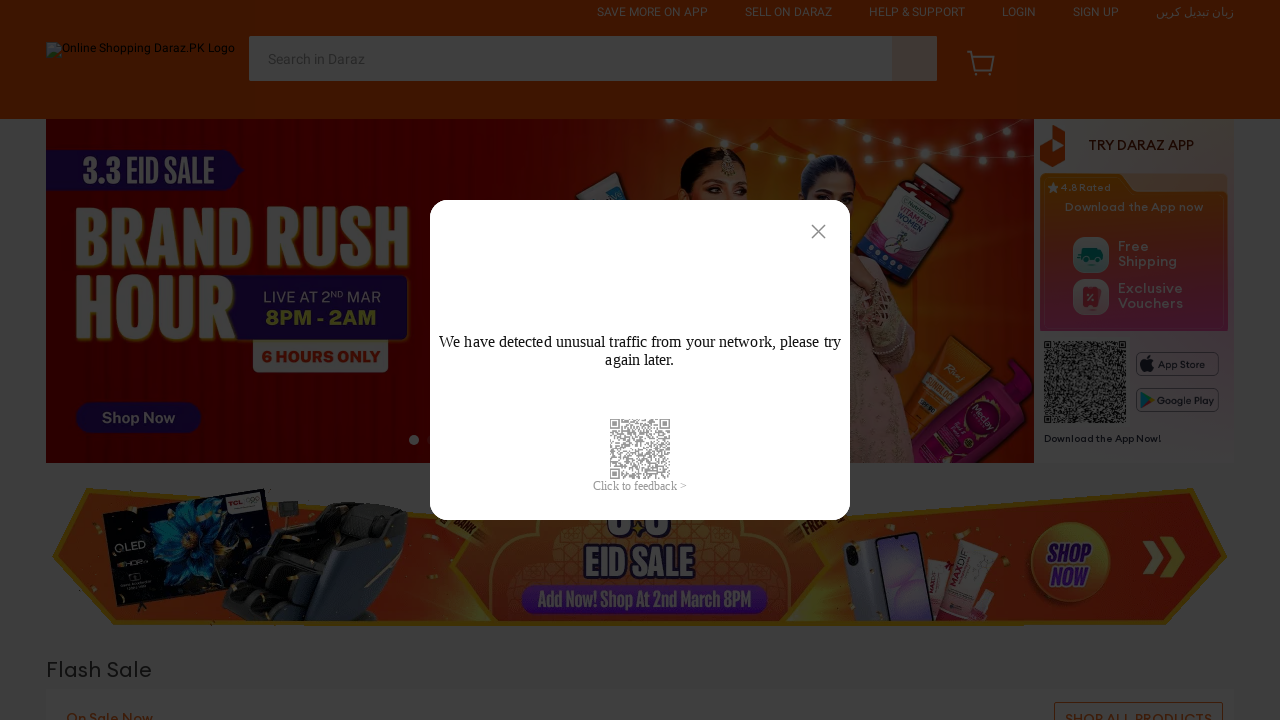

Retrieved page title
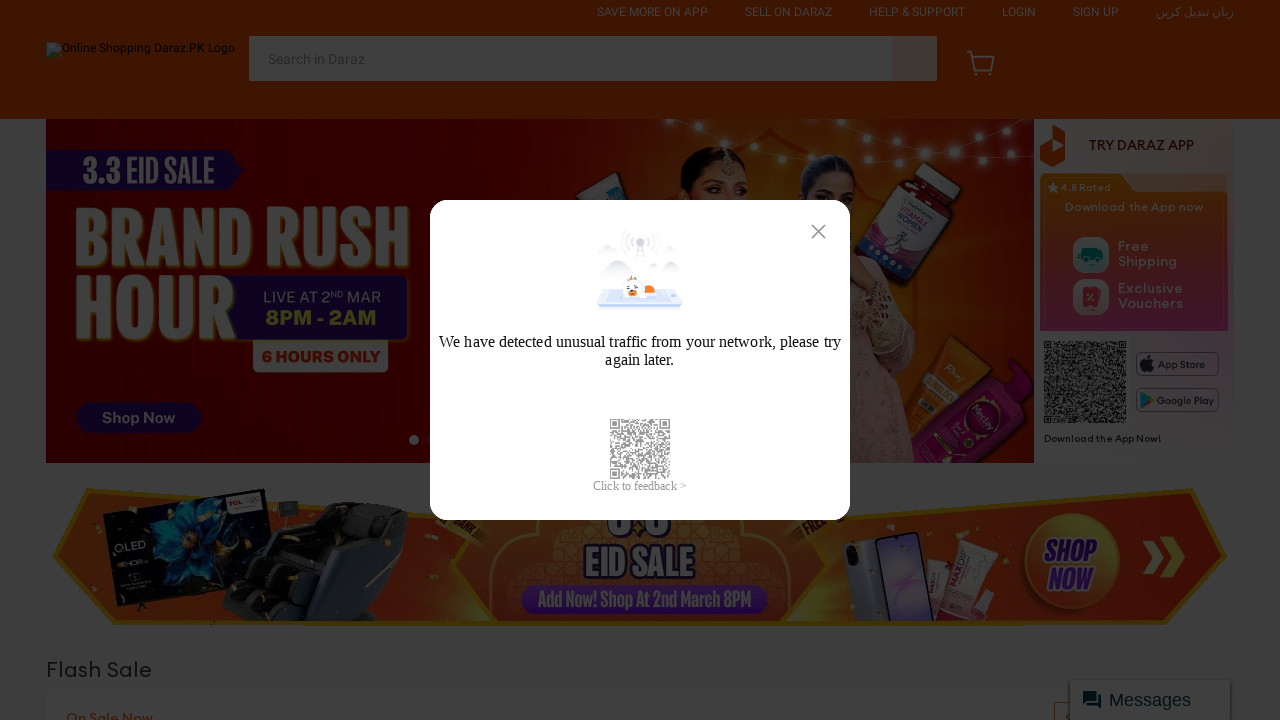

Page title verification passed - title matches expected value
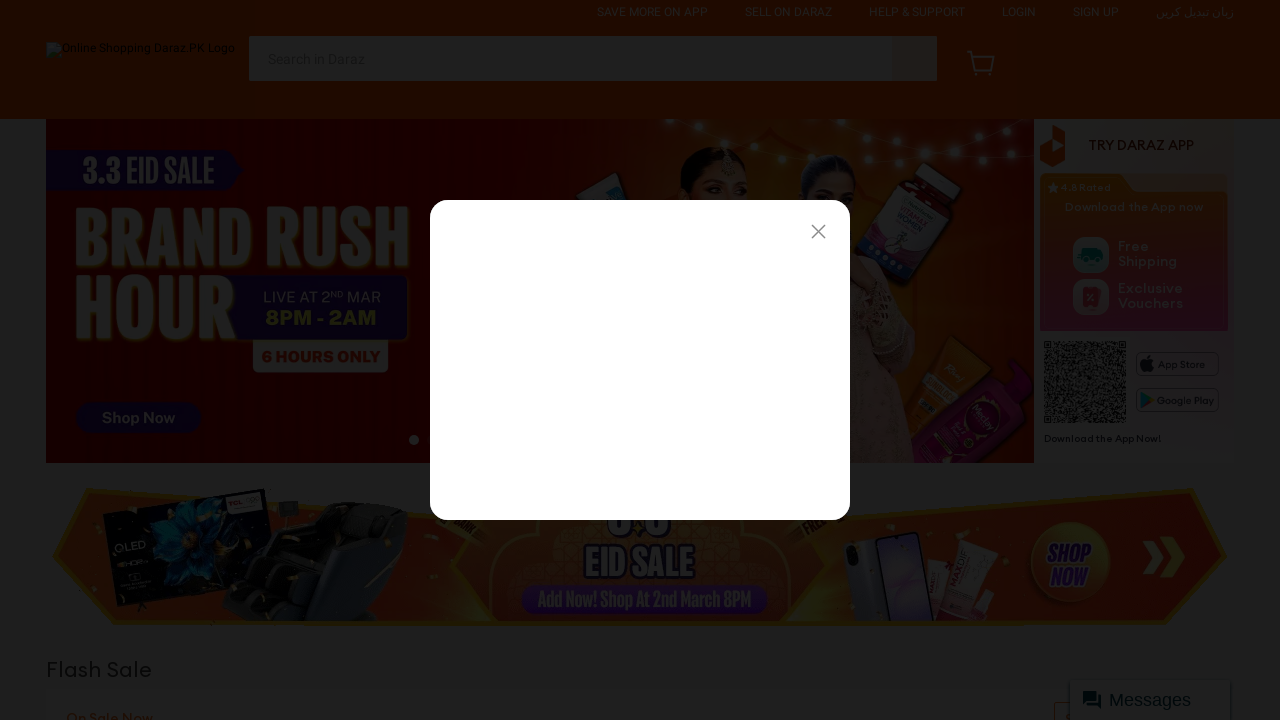

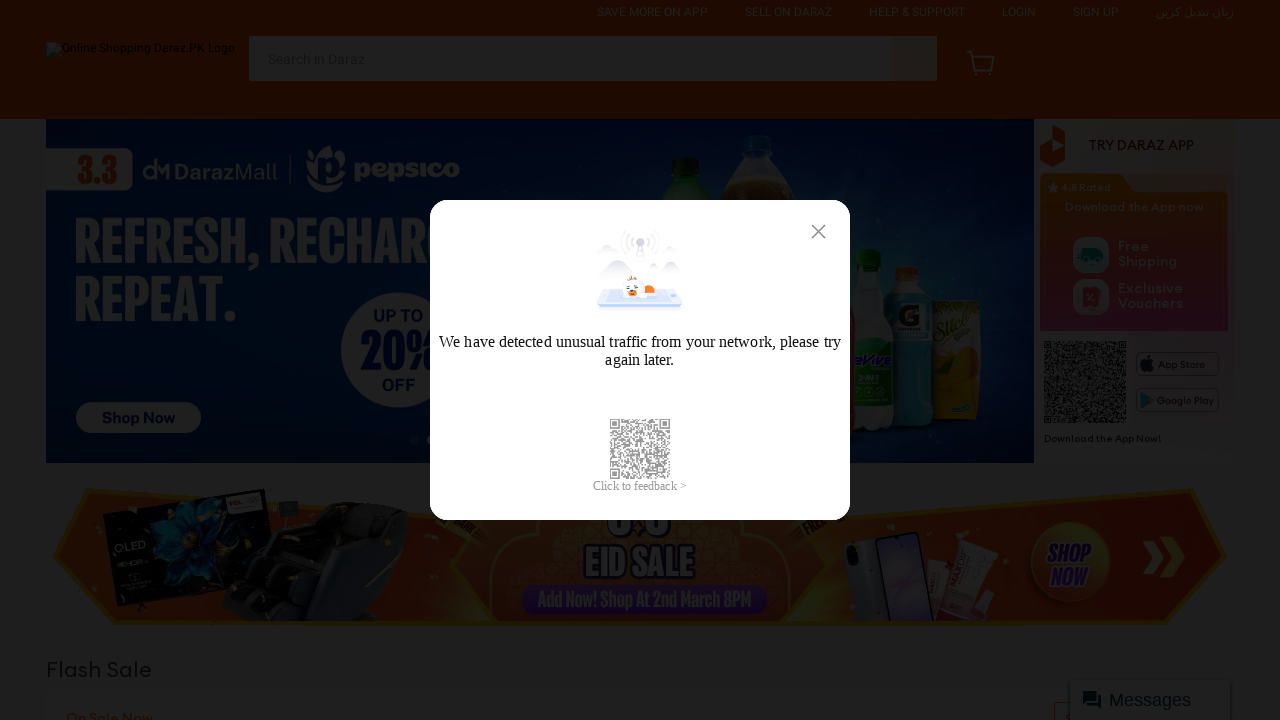